Tests calculator subtraction functionality by clicking number 4, the subtract button, number 4 again, and equals to verify the result is 0

Starting URL: http://narulakeshav.github.io/calculator/

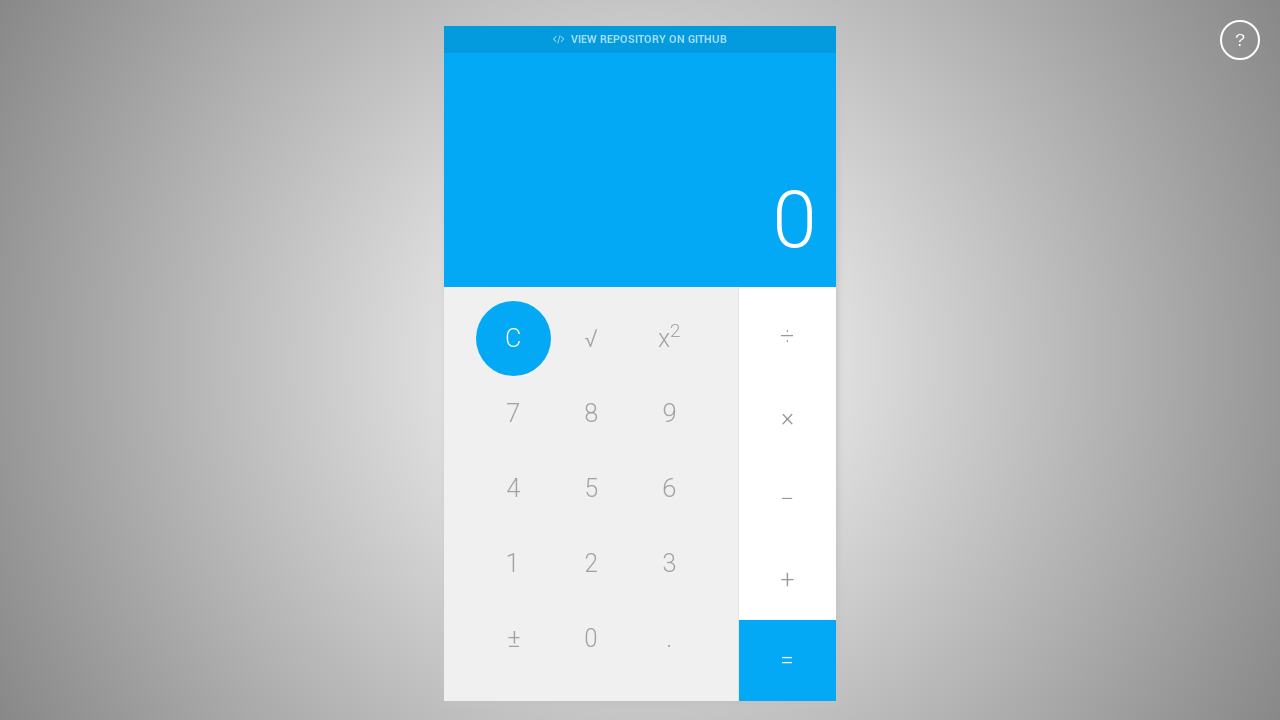

Clicked number 4 button at (513, 488) on #four
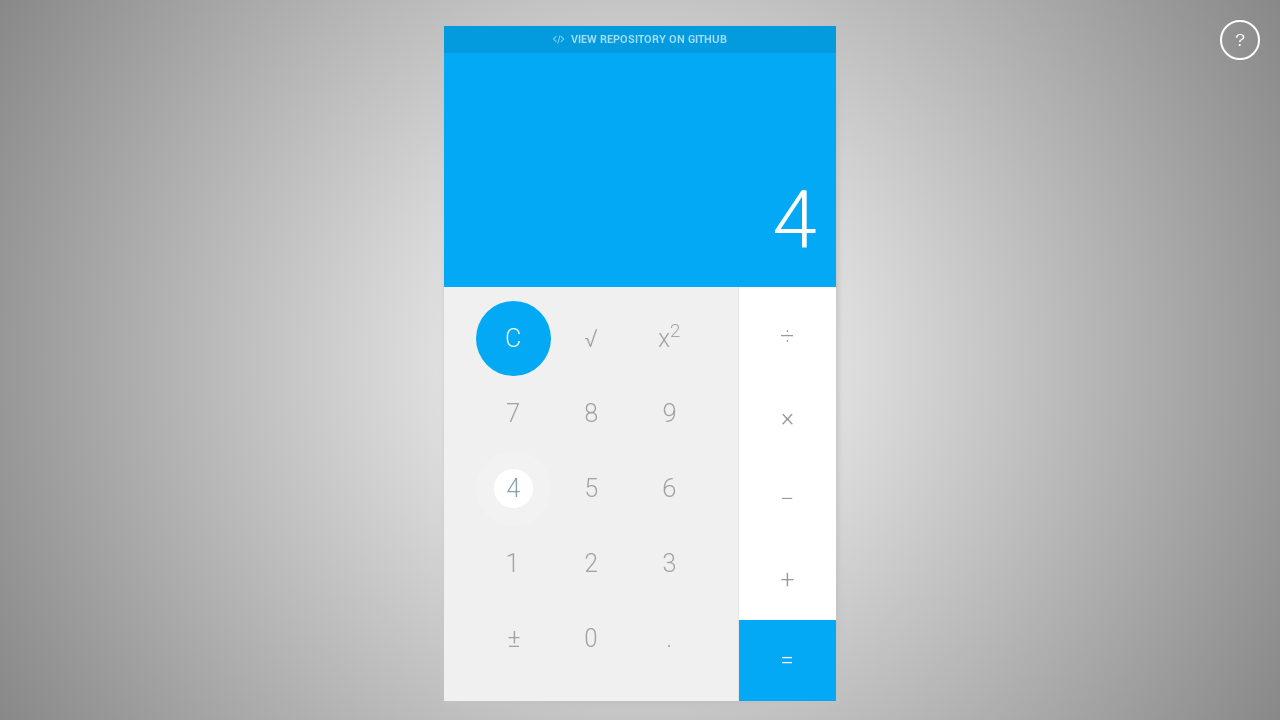

Clicked subtract button at (787, 499) on #subtract
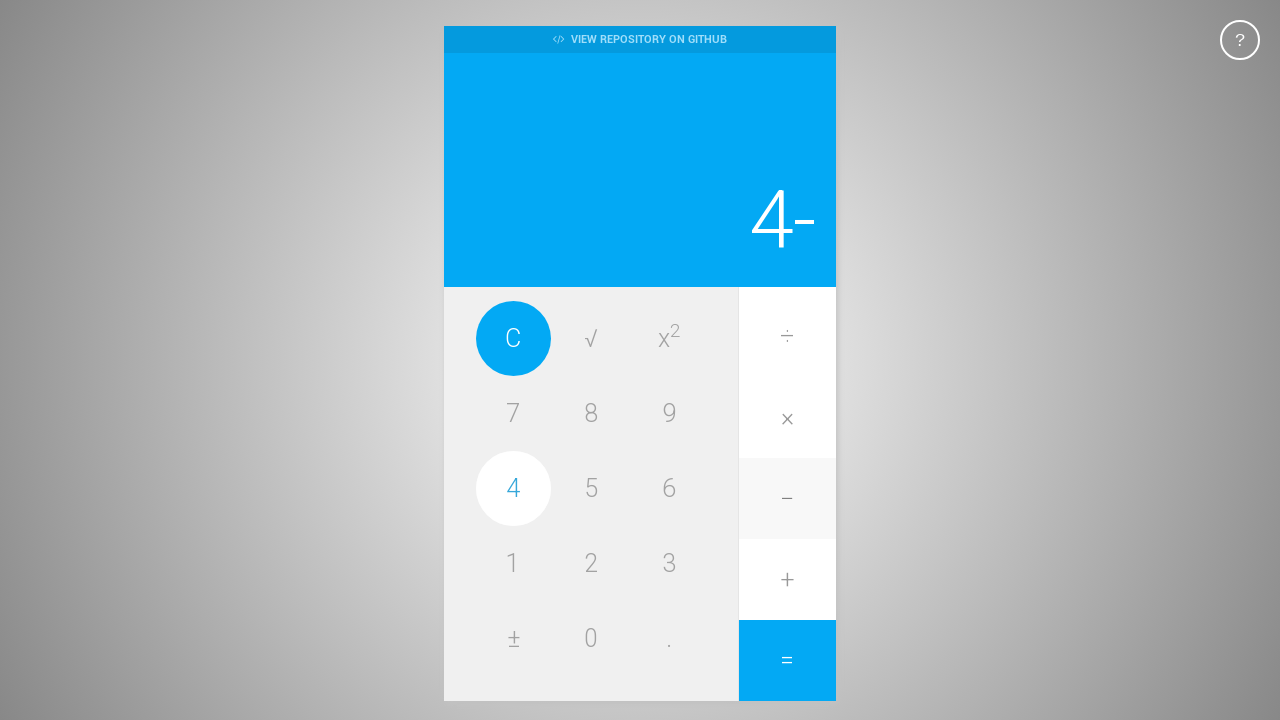

Clicked number 4 button again at (513, 488) on #four
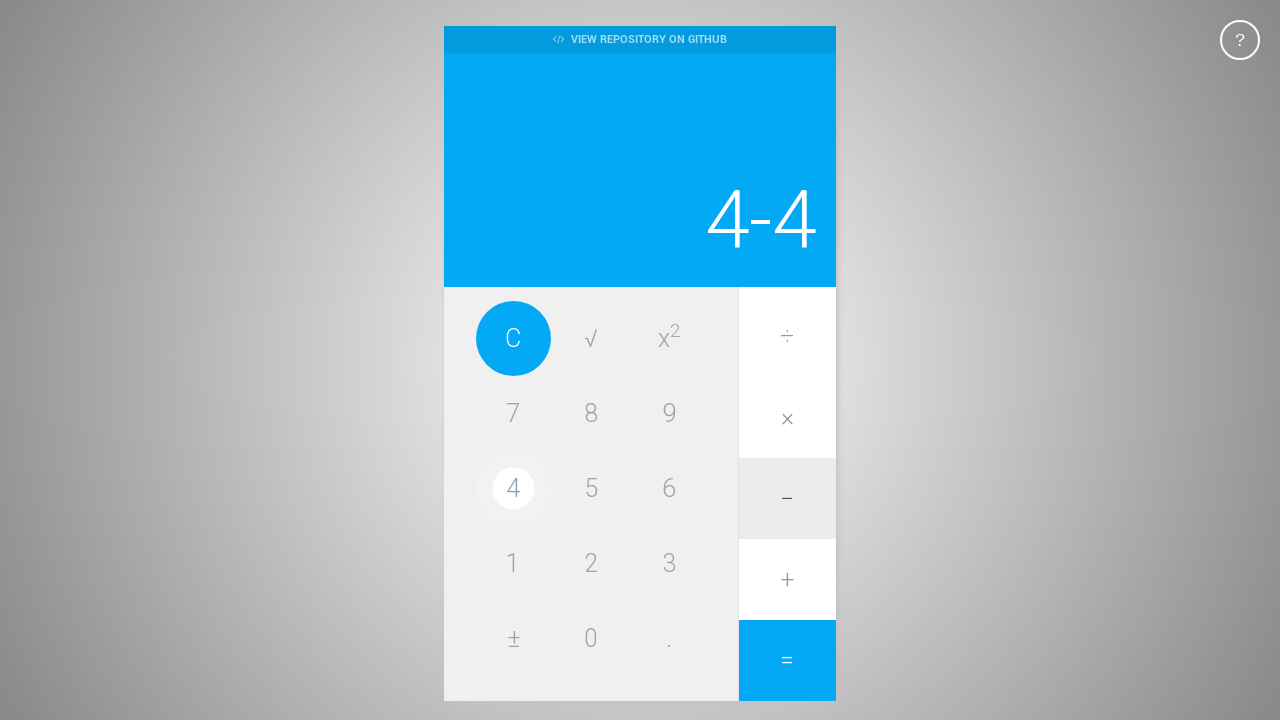

Clicked equals button at (787, 660) on #equals
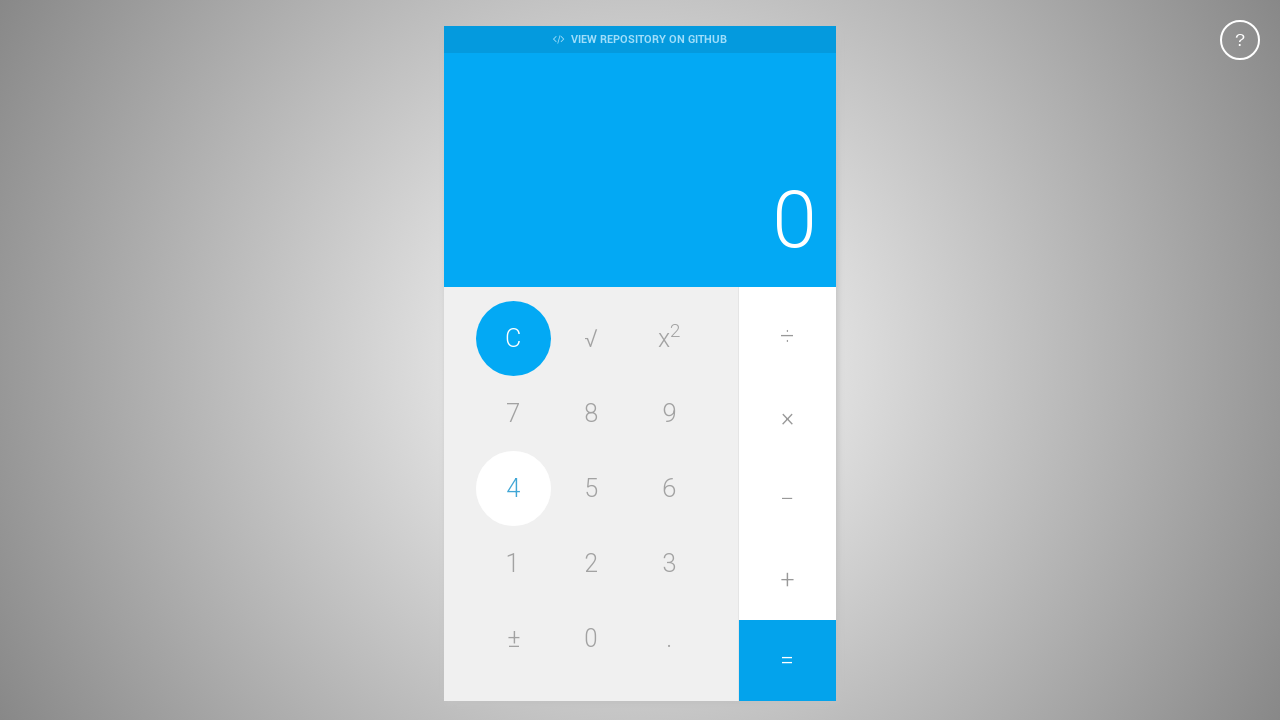

Verified calculator display shows 0 (4 - 4 = 0)
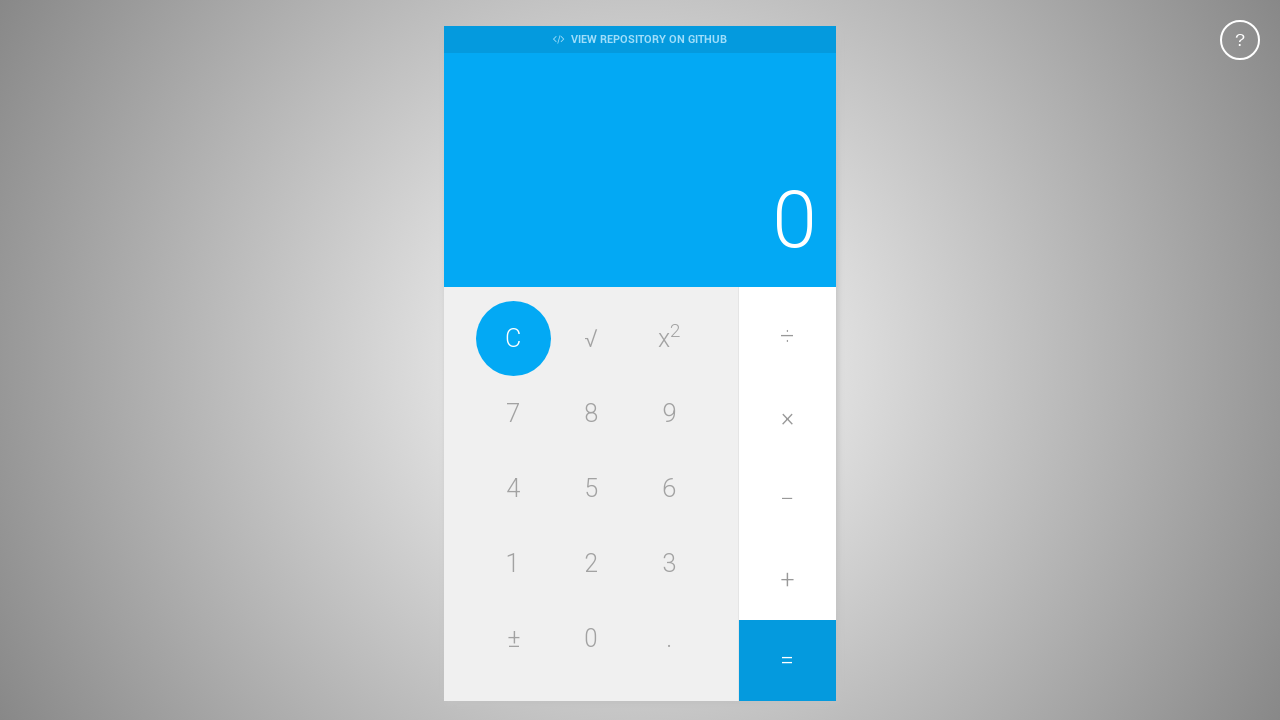

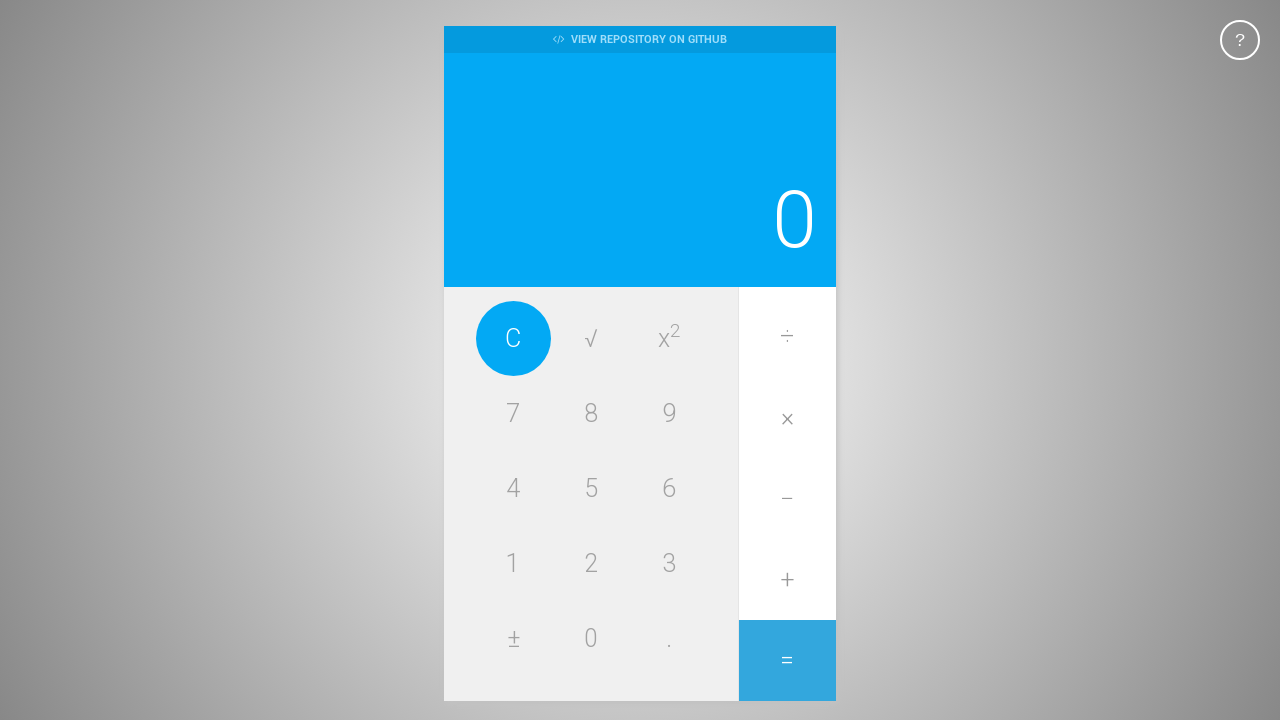